Tests drag and drop functionality by dragging element from column B to column A and verifying the text swaps correctly

Starting URL: https://the-internet.herokuapp.com/drag_and_drop

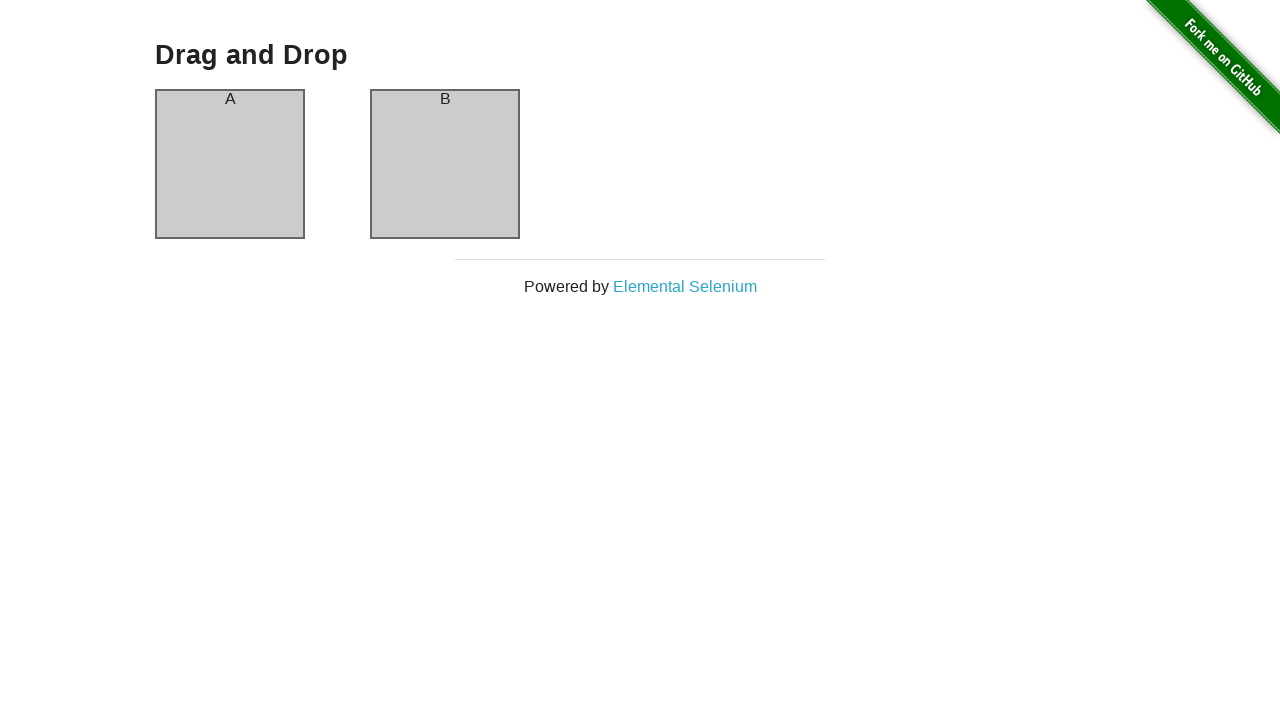

Waited for column B selector to be visible
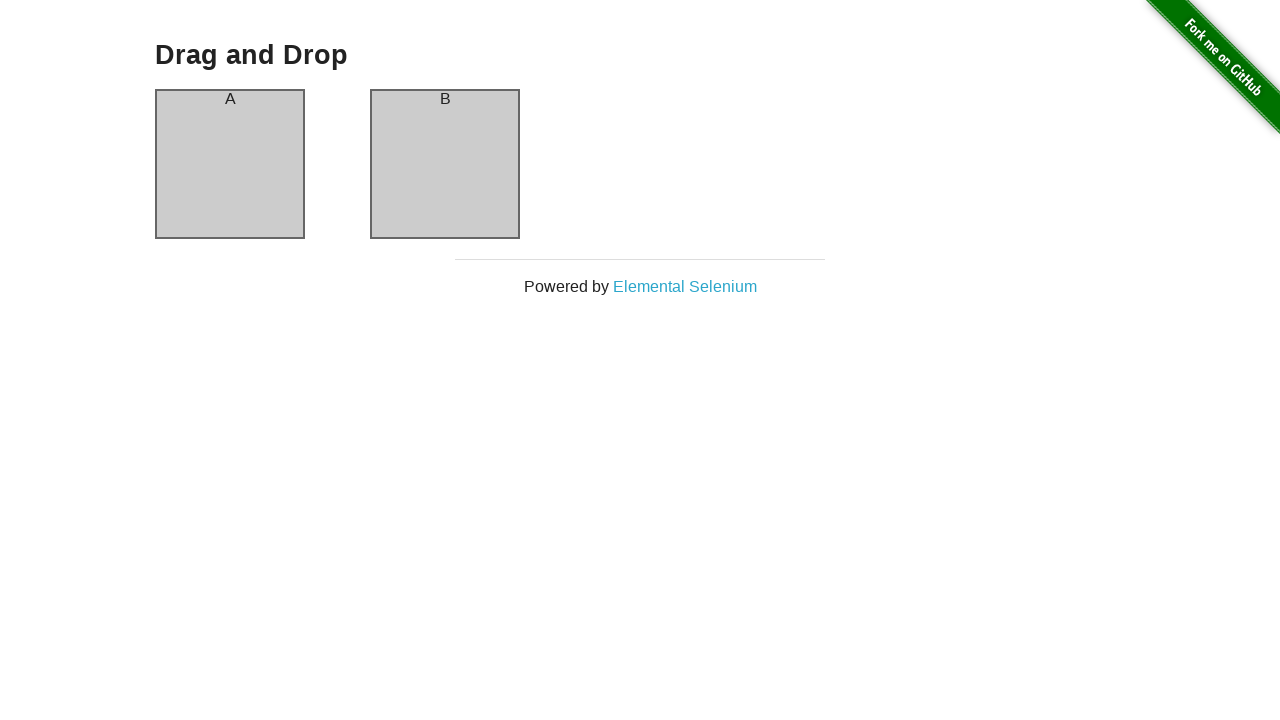

Waited for column A selector to be visible
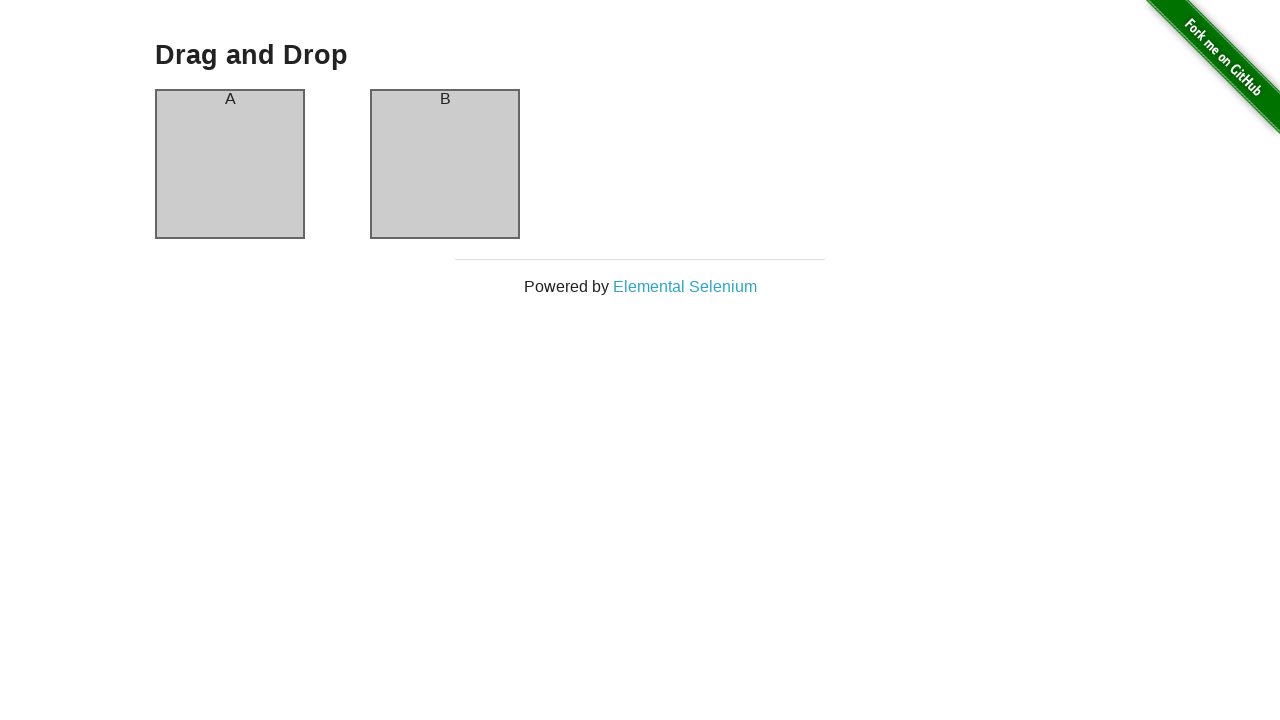

Verified column B contains text 'B'
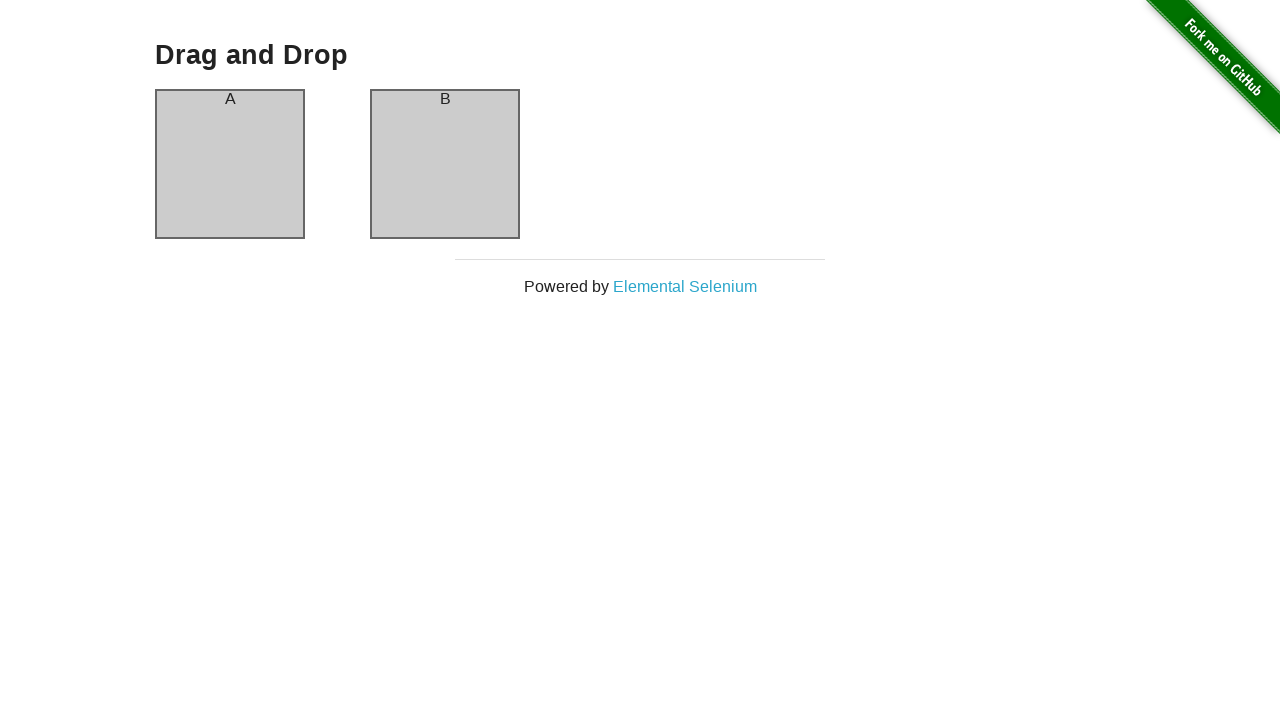

Verified column A contains text 'A'
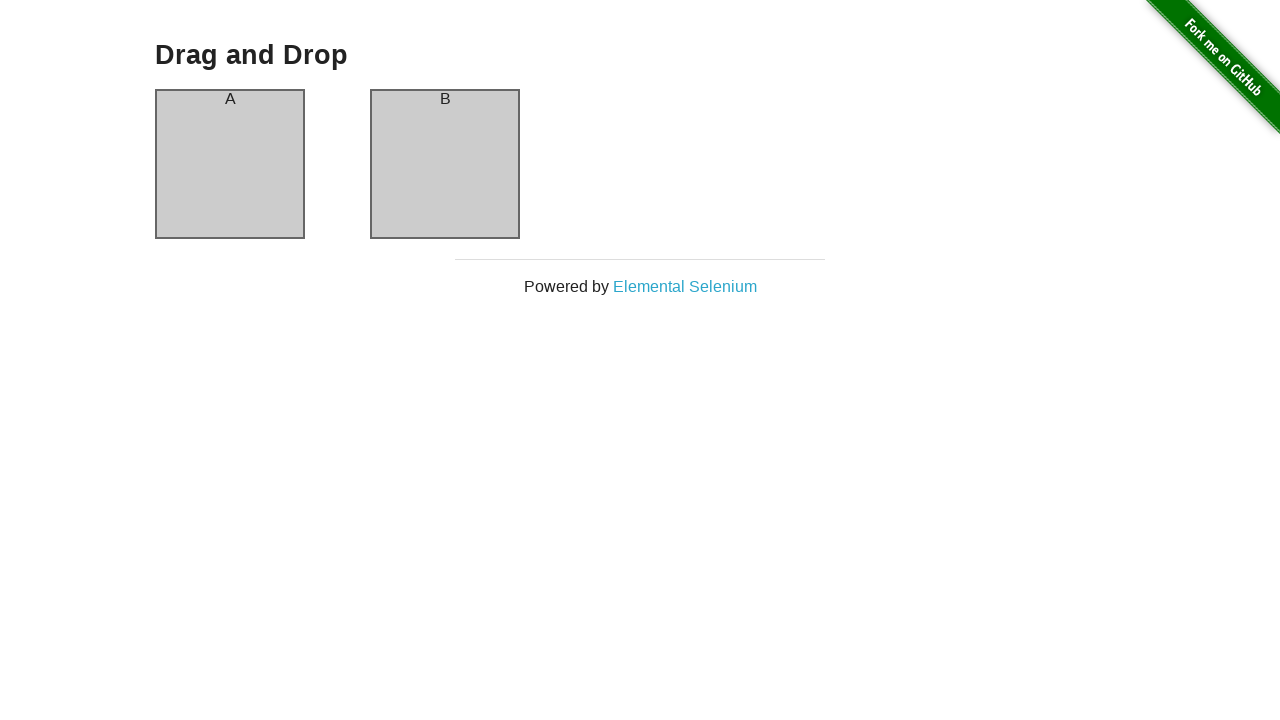

Dragged element from column B to column A at (230, 164)
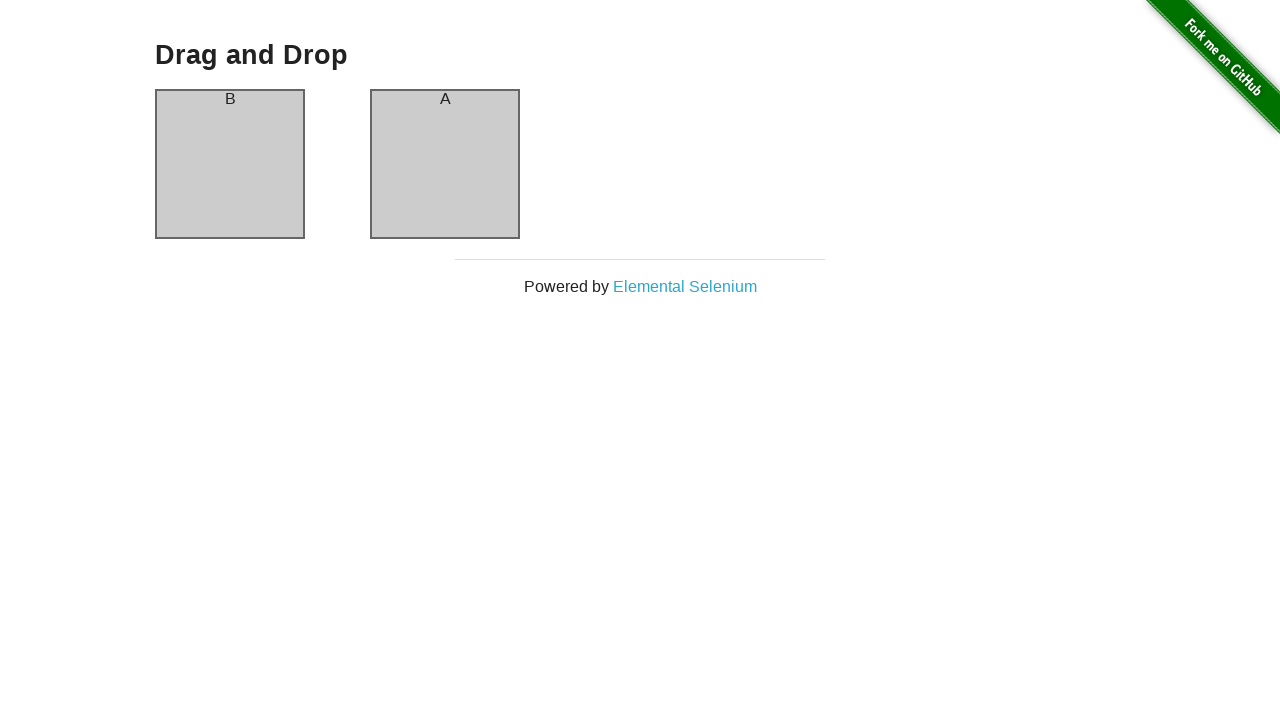

Waited 500ms for drag and drop animation to complete
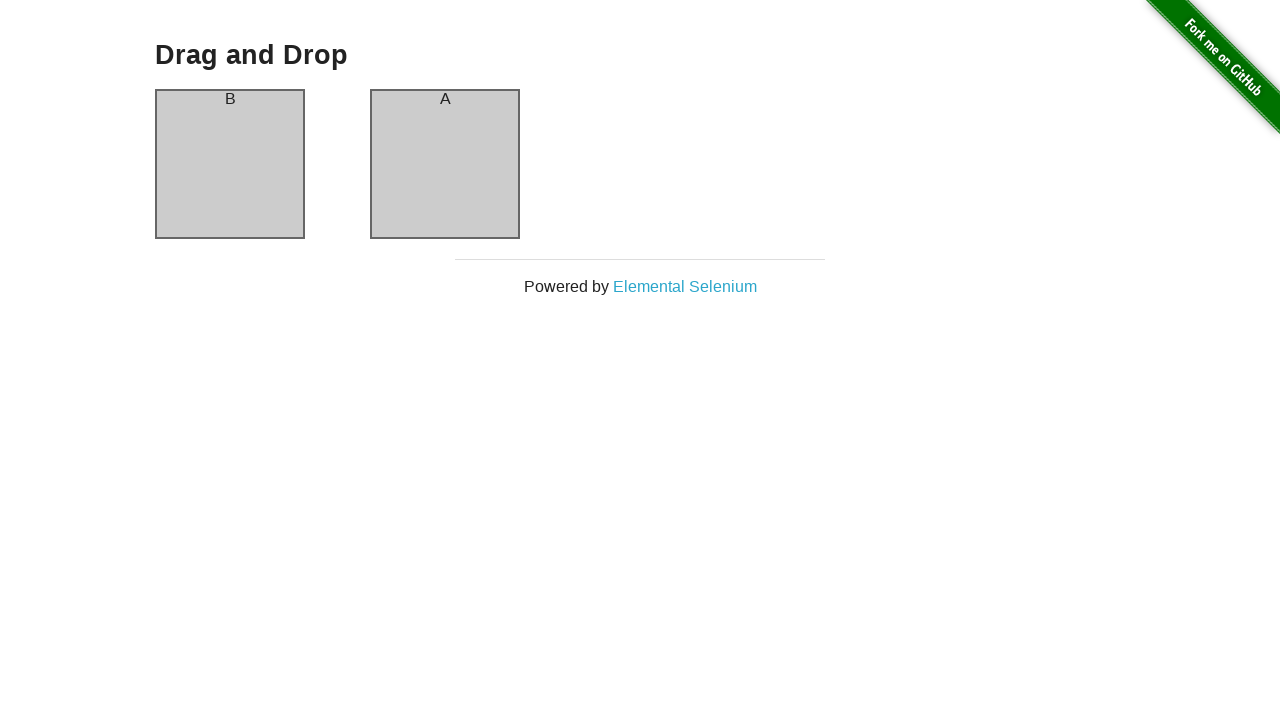

Verified text 'B' is now present in column A after drag and drop
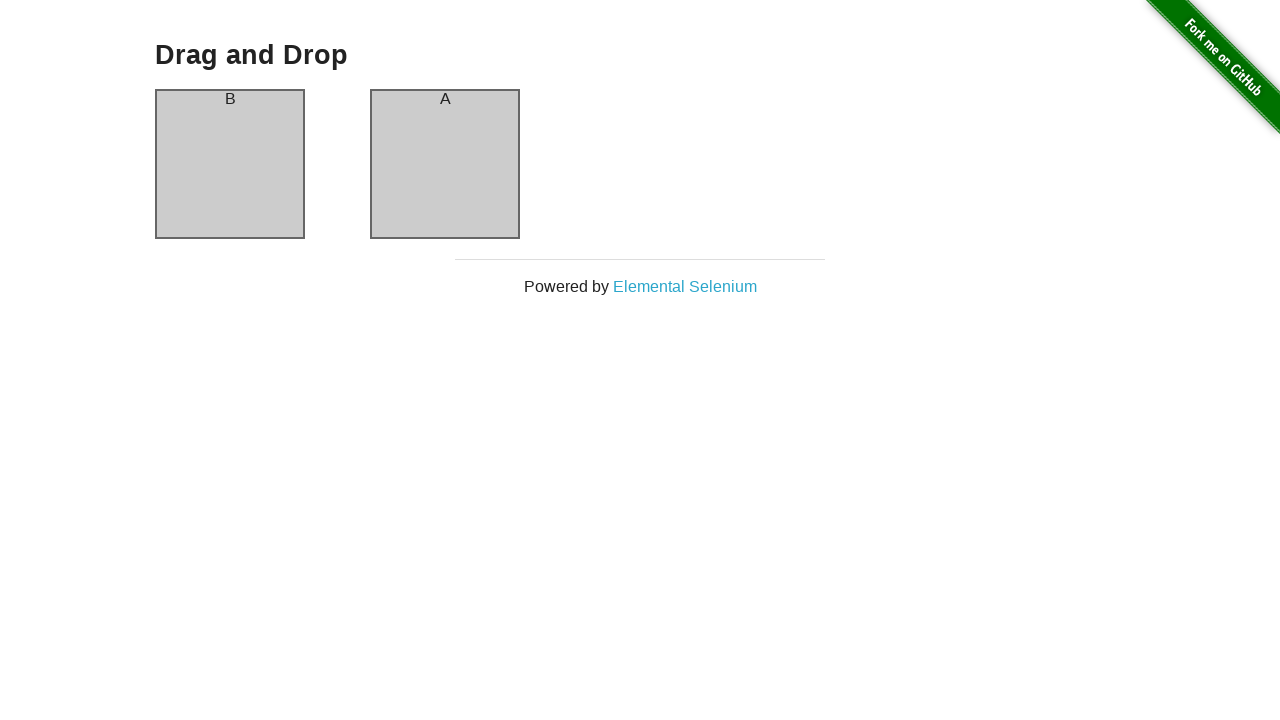

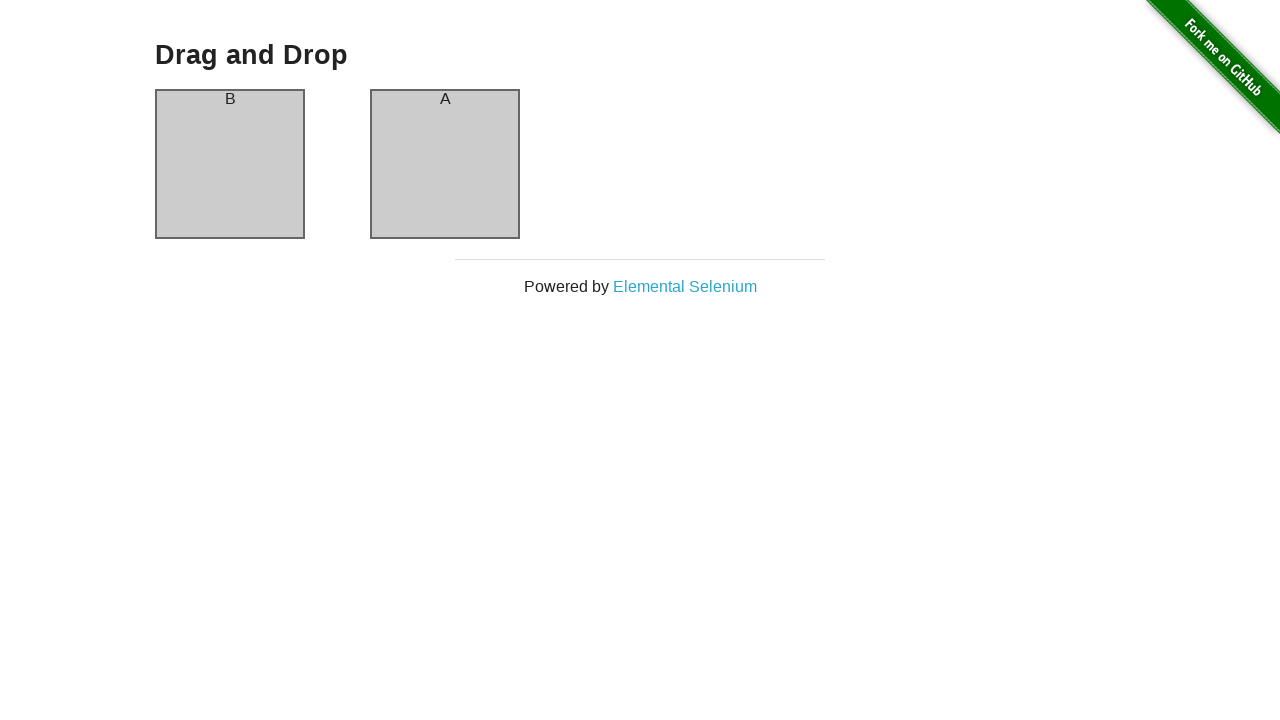